Clicks the banner image on the main page and verifies that a new window opens (likely to a Selenium training page)

Starting URL: https://demoqa.com/

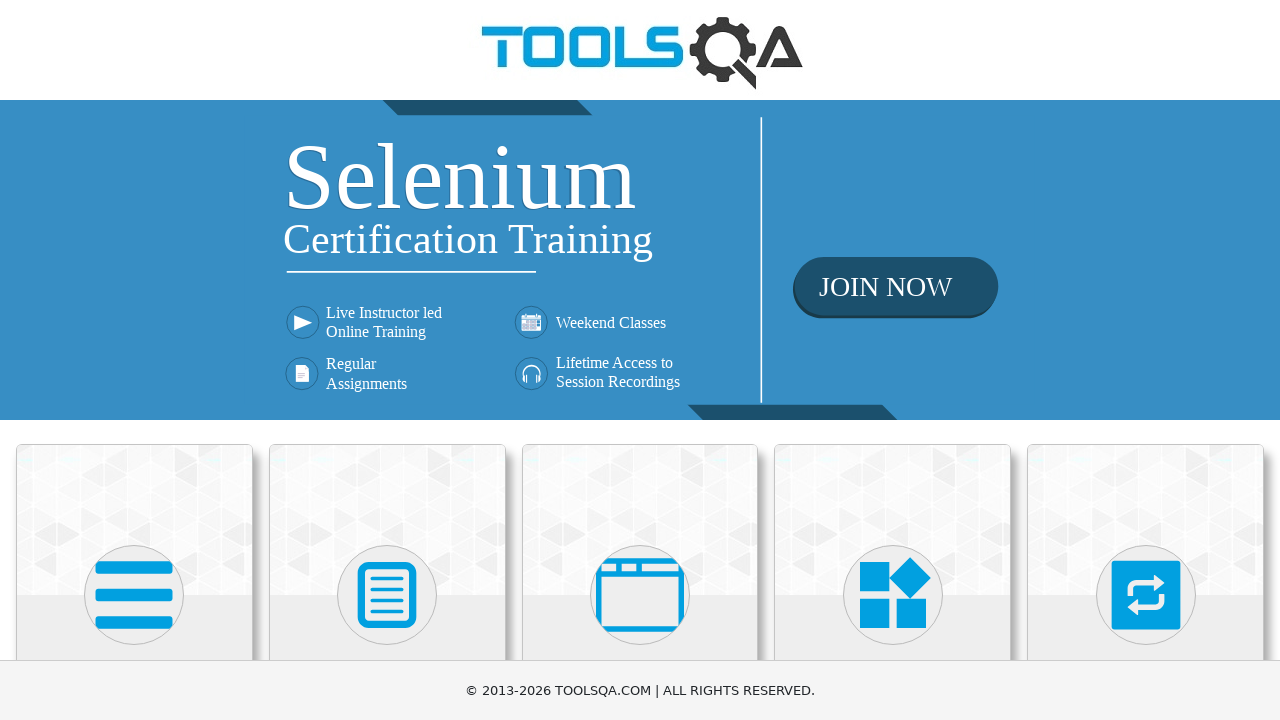

Clicked banner image to open new window at (640, 260) on img[class*='banner']
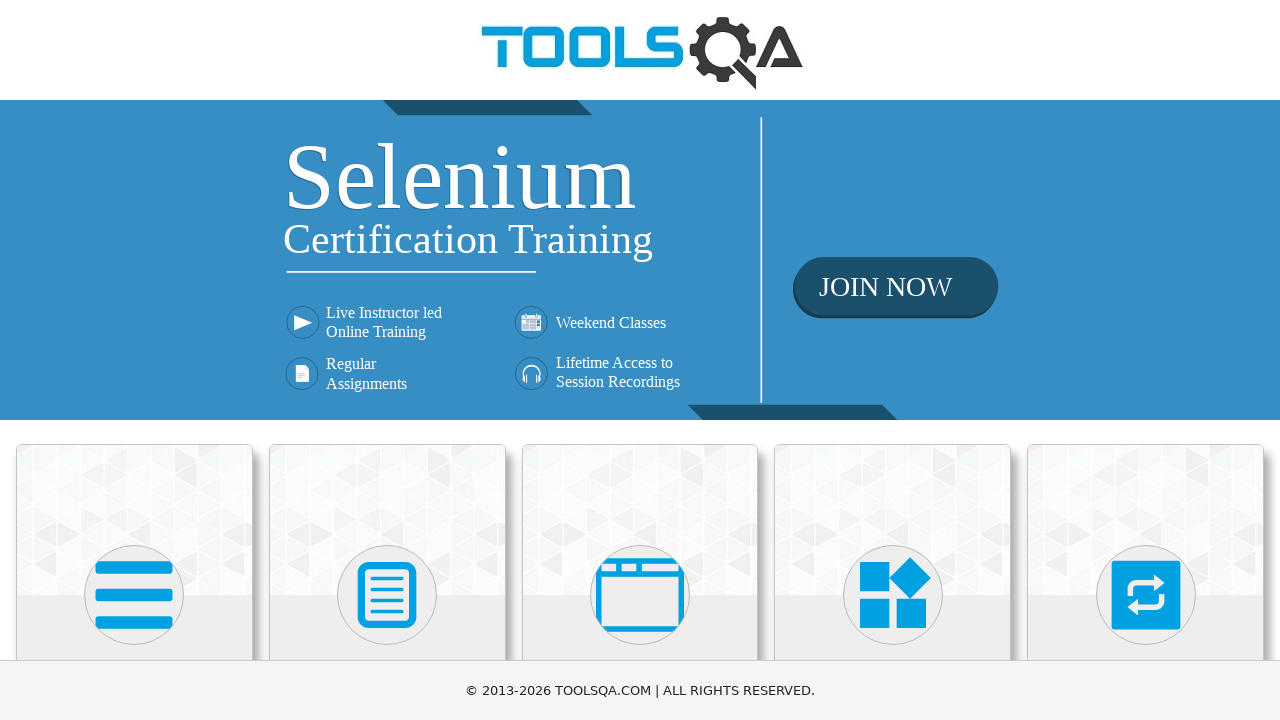

New window/tab opened and captured
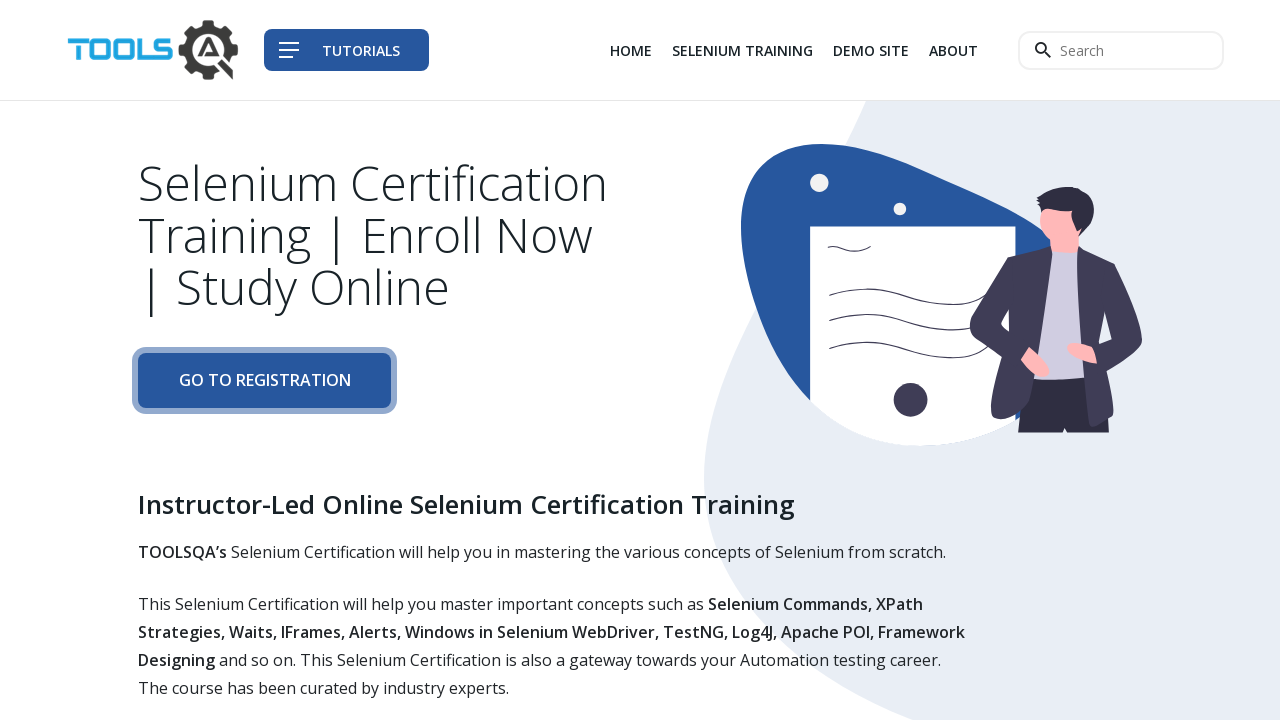

New page fully loaded (Selenium training page)
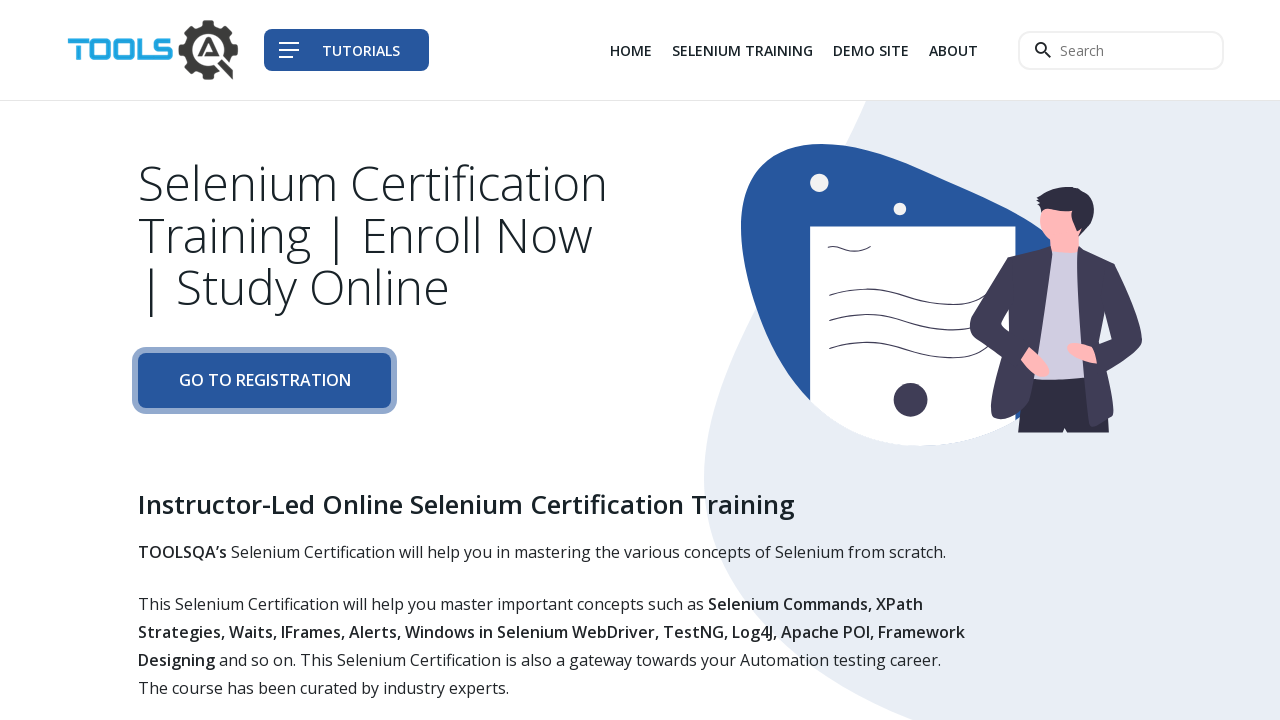

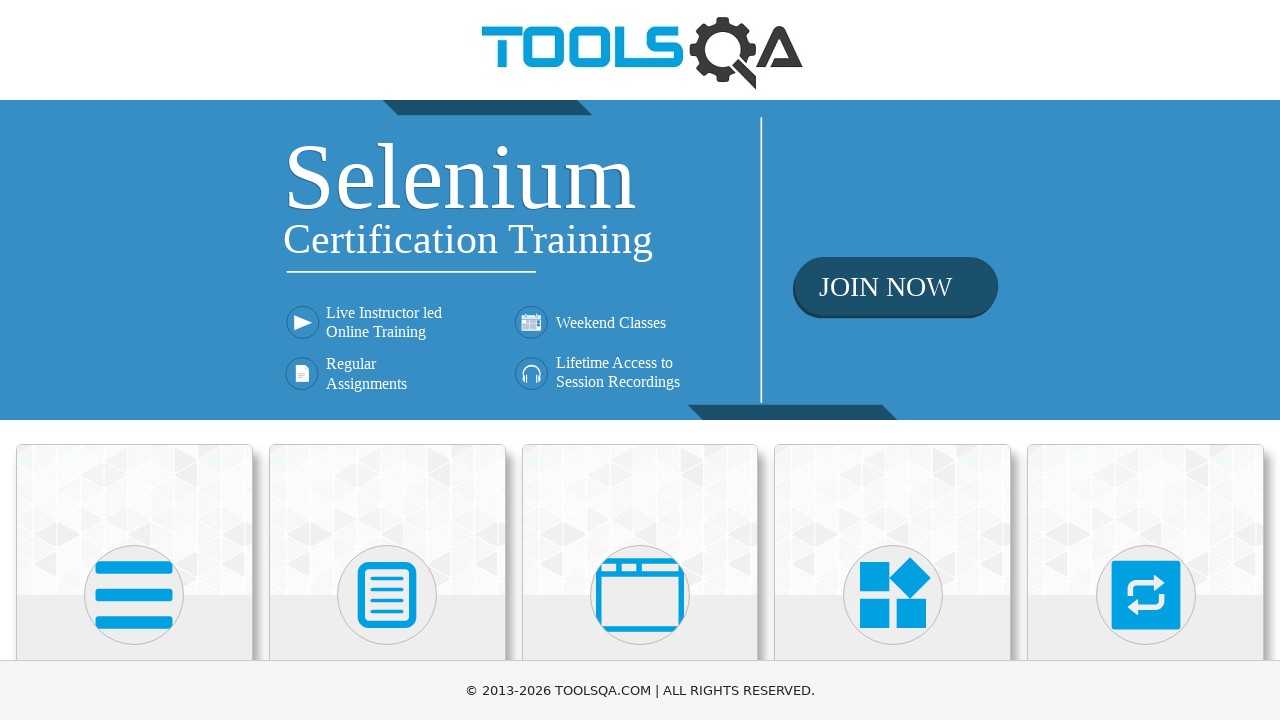